Navigates to the Deque Labs broken workshop homepage and clicks on a recipe card button to trigger an altered state

Starting URL: https://broken-workshop.dequelabs.com/

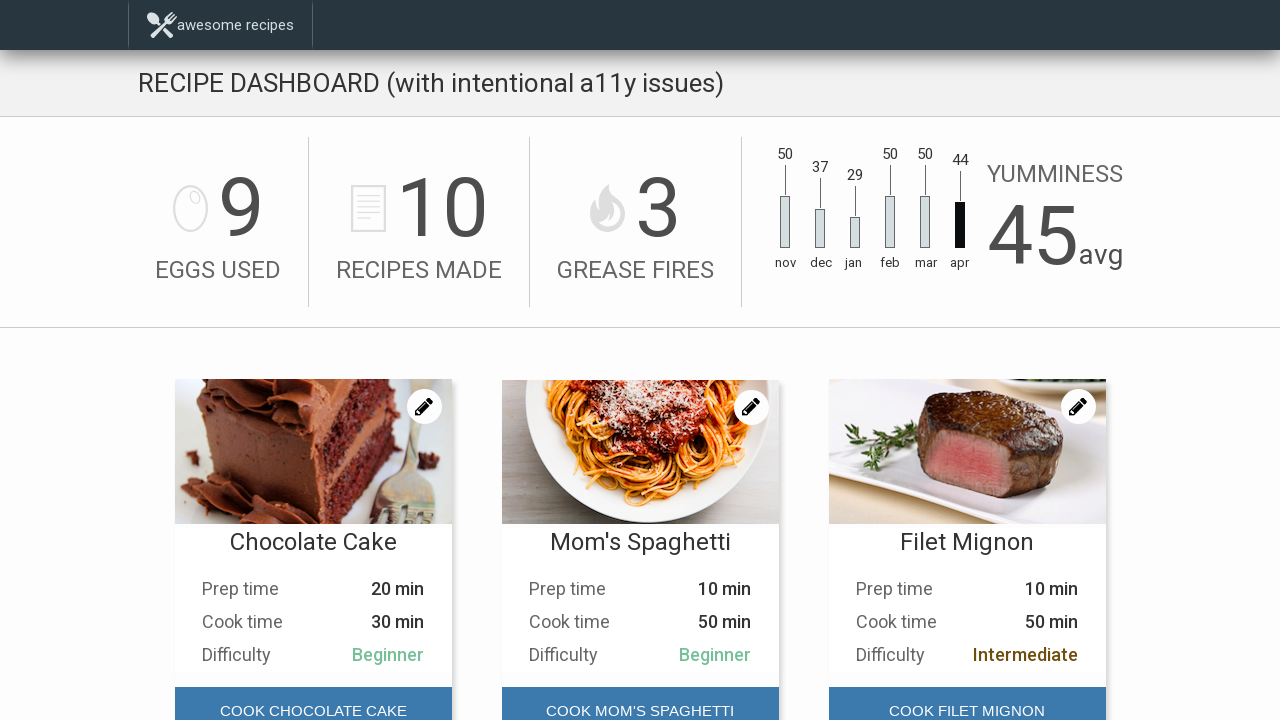

Navigated to Deque Labs broken workshop homepage
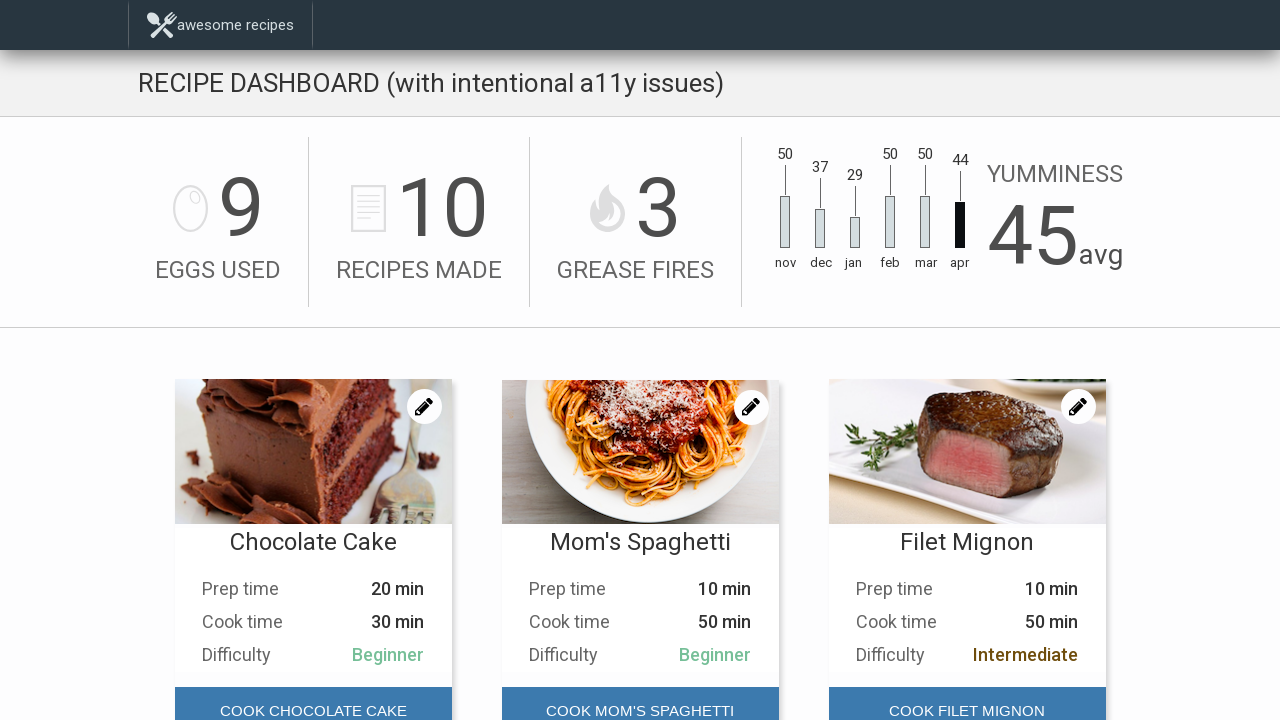

Recipes section loaded
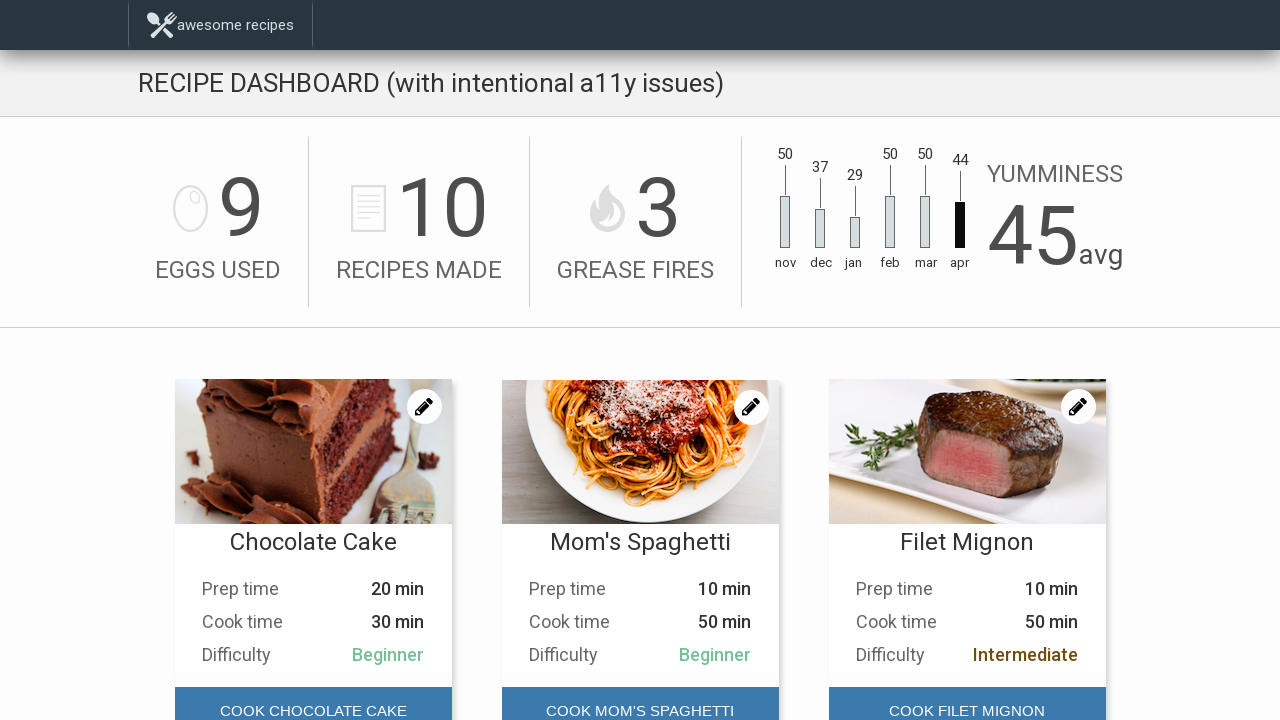

Clicked on first recipe card button at (313, 696) on #main-content > div.Recipes > div:nth-child(1) > div.Recipes__card-foot > button
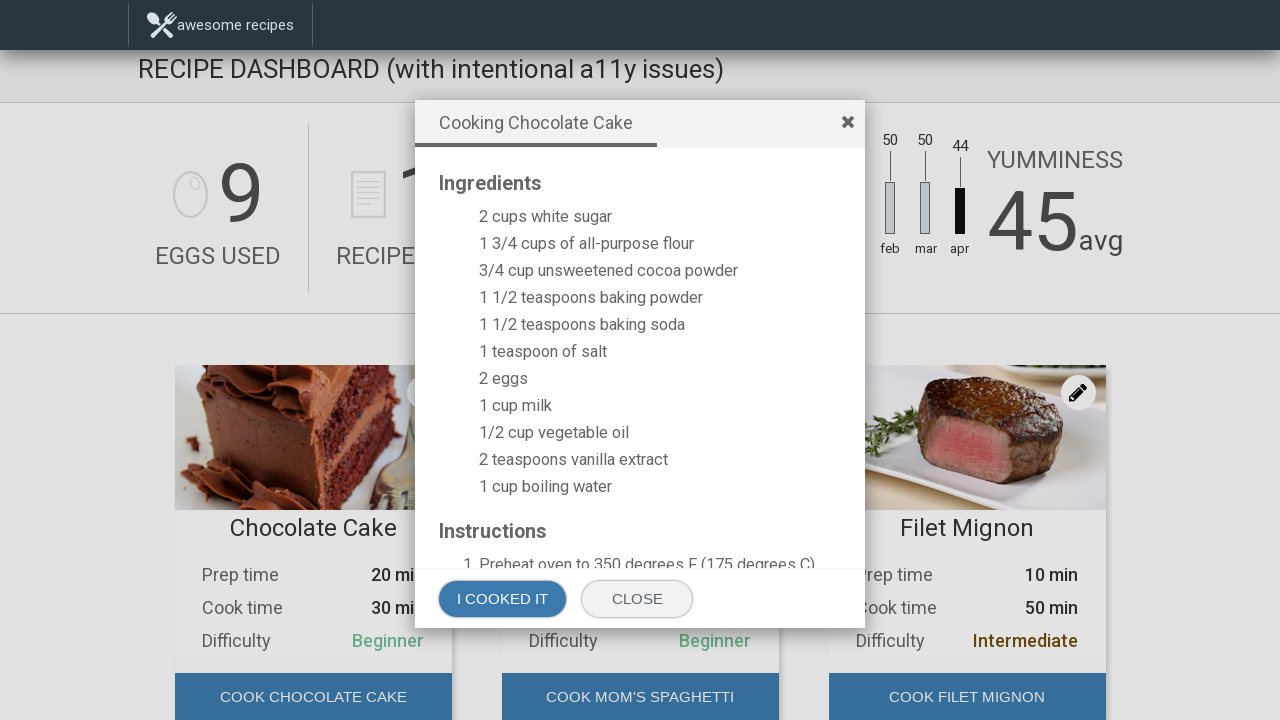

Waited for state change to complete
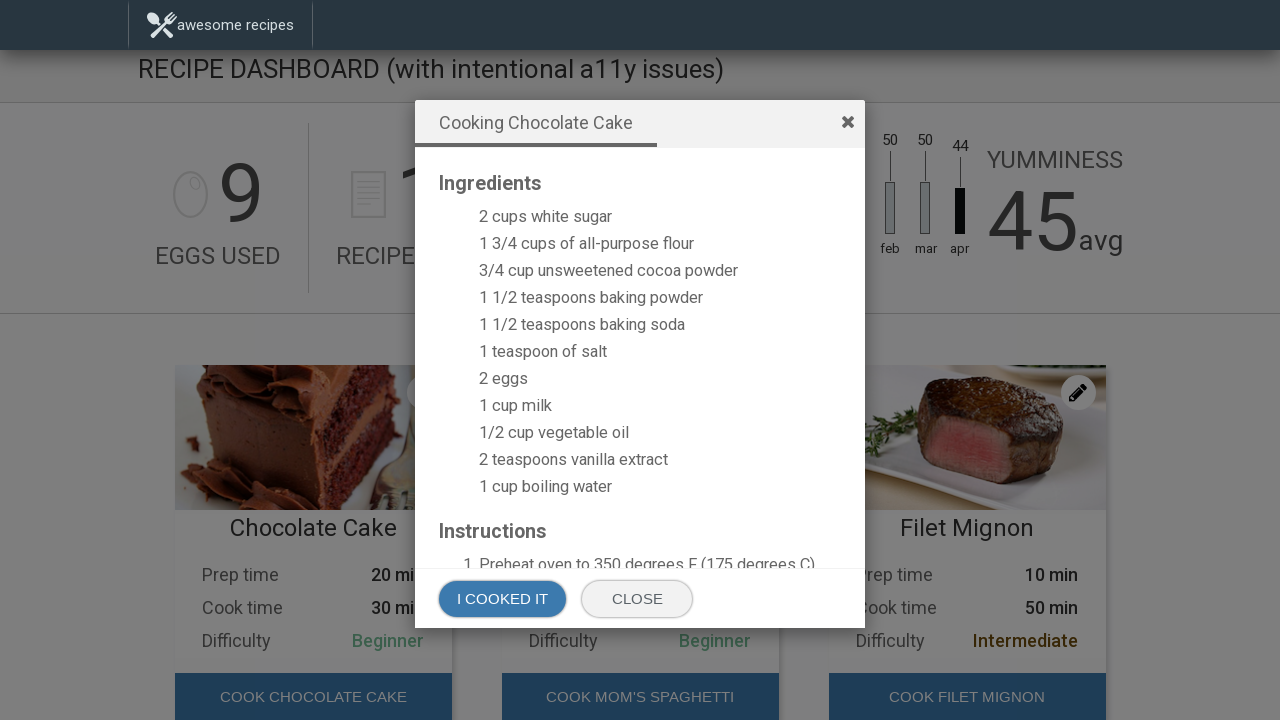

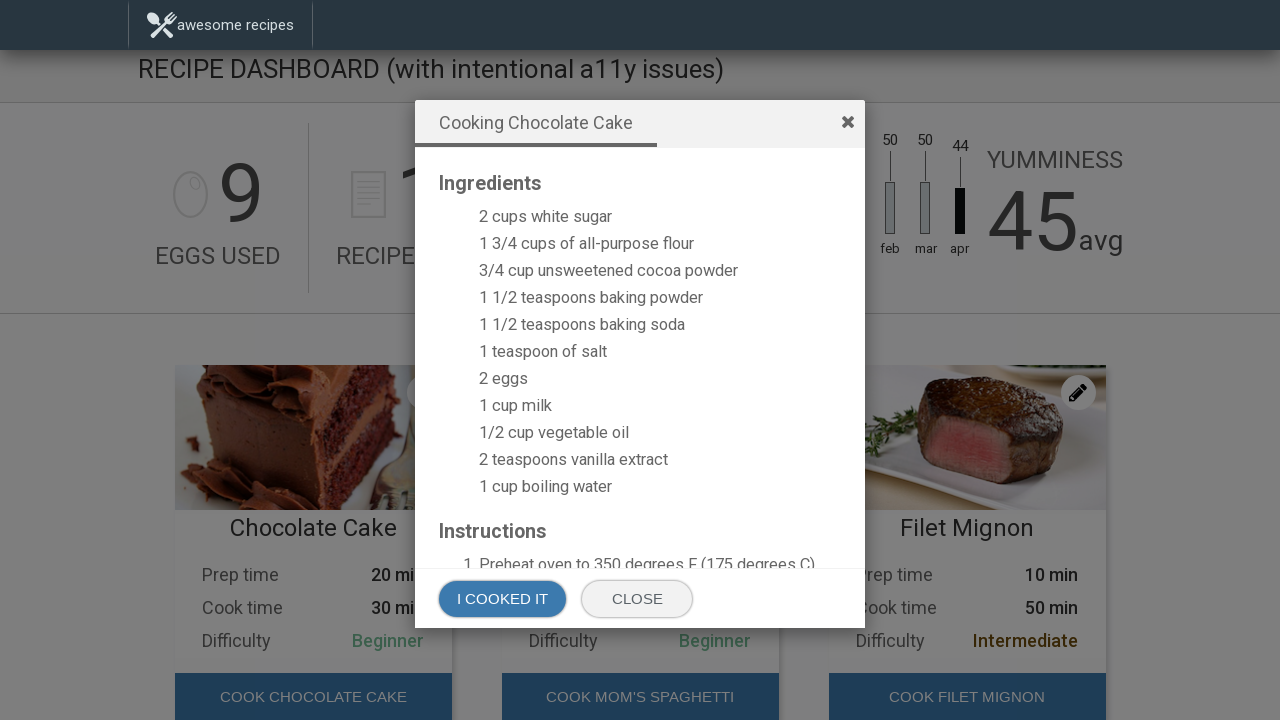